Tests browser navigation functionality by navigating to different pages using forward, back, and refresh actions

Starting URL: https://rahulshettyacademy.com/AutomationPractice/

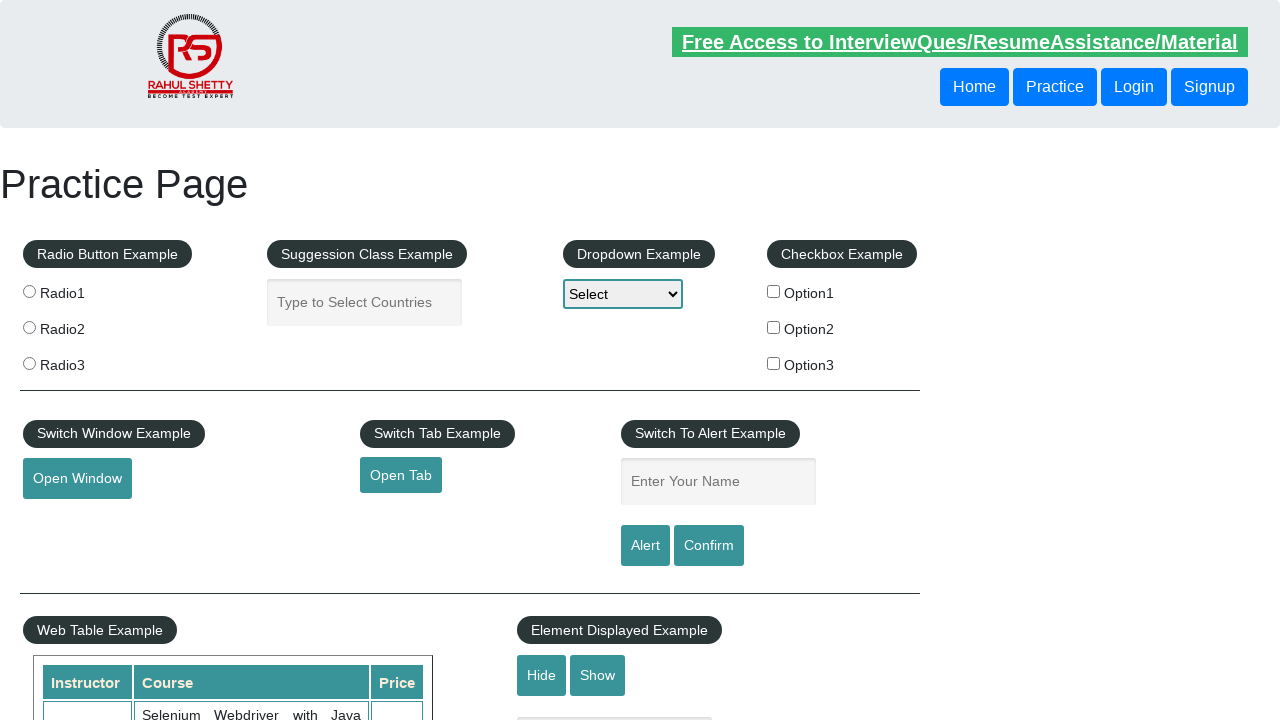

Navigated to documents request page
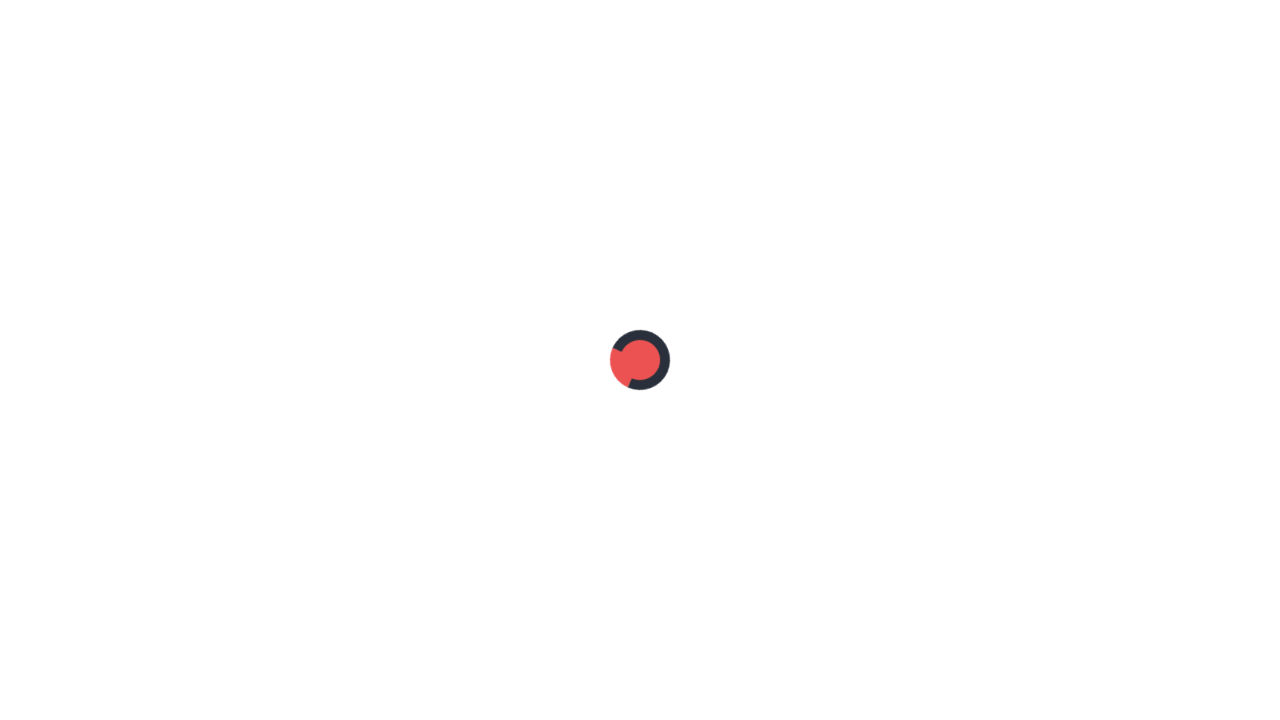

Navigated back to previous page
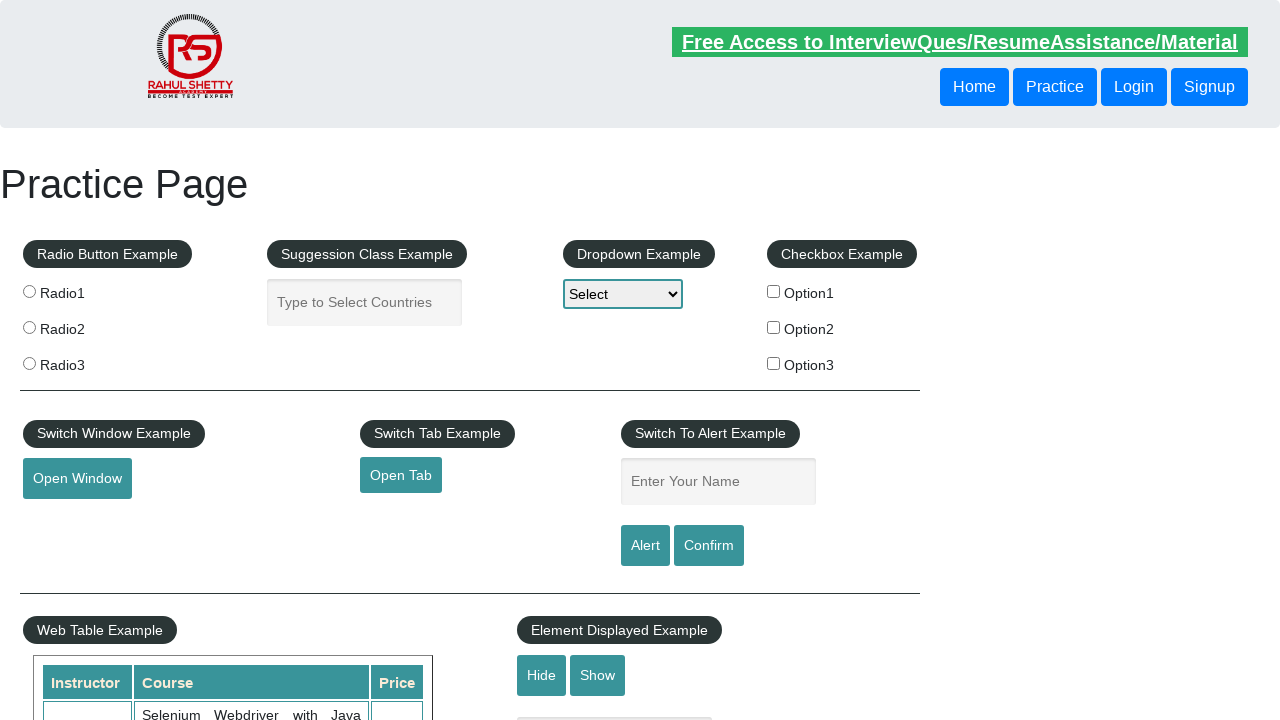

Navigated forward to documents request page
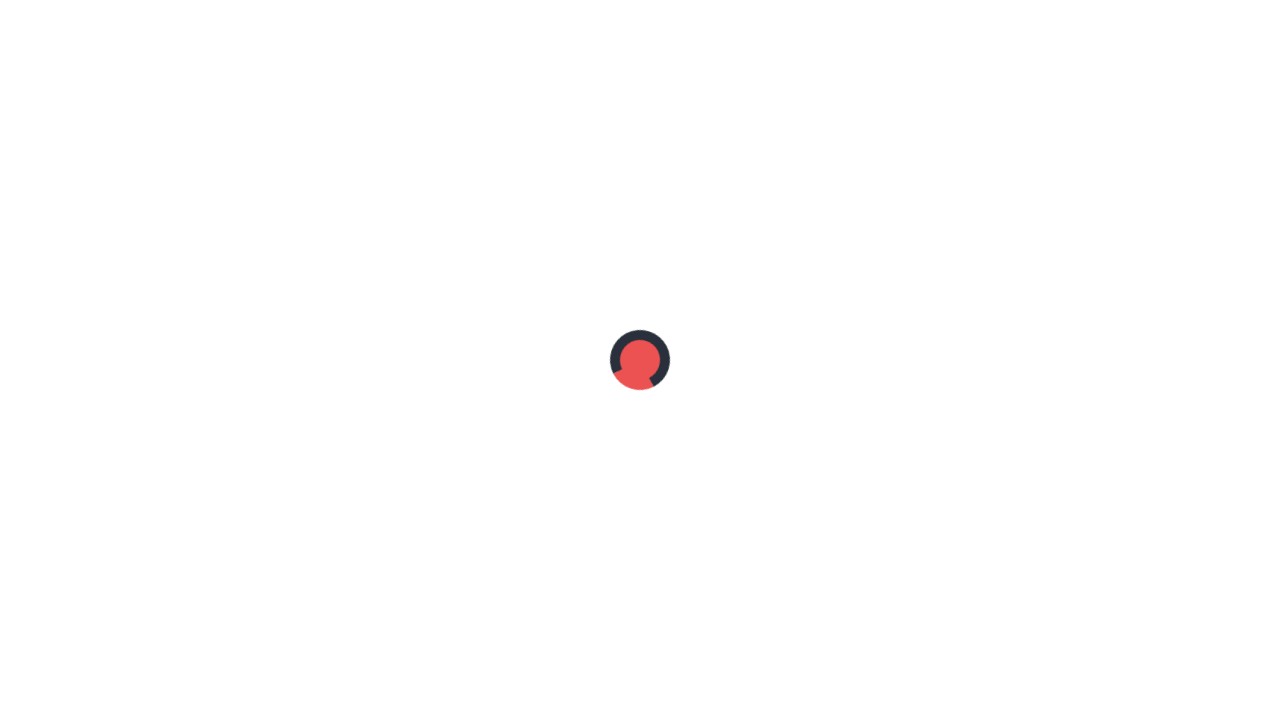

Refreshed the current page
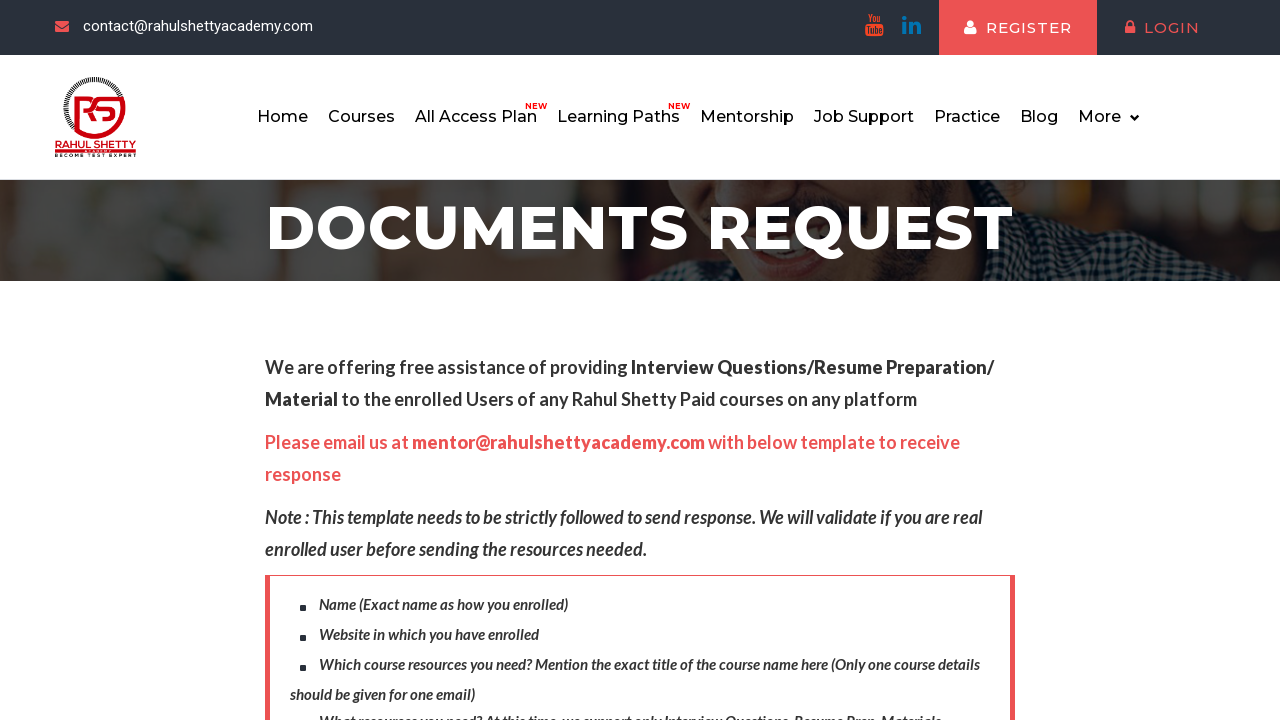

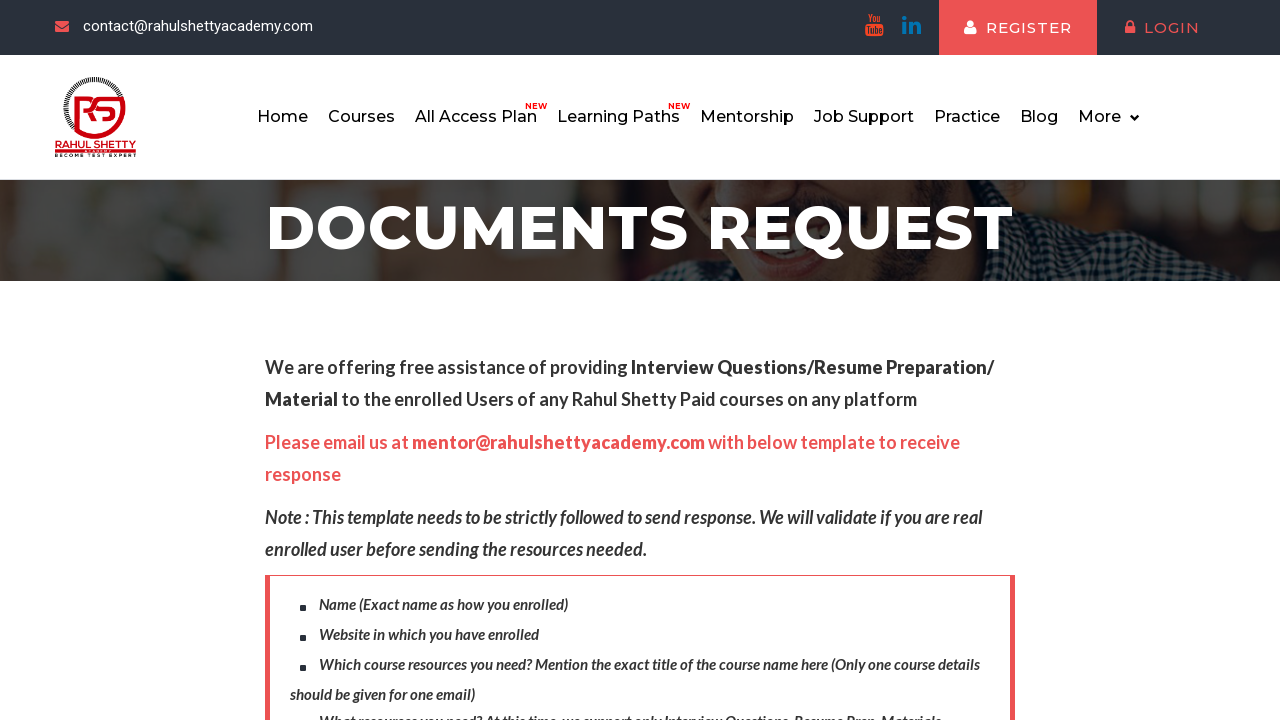